Tests JavaScript alert functionality by triggering an alert and accepting it

Starting URL: https://automationfc.github.io/basic-form/index.html

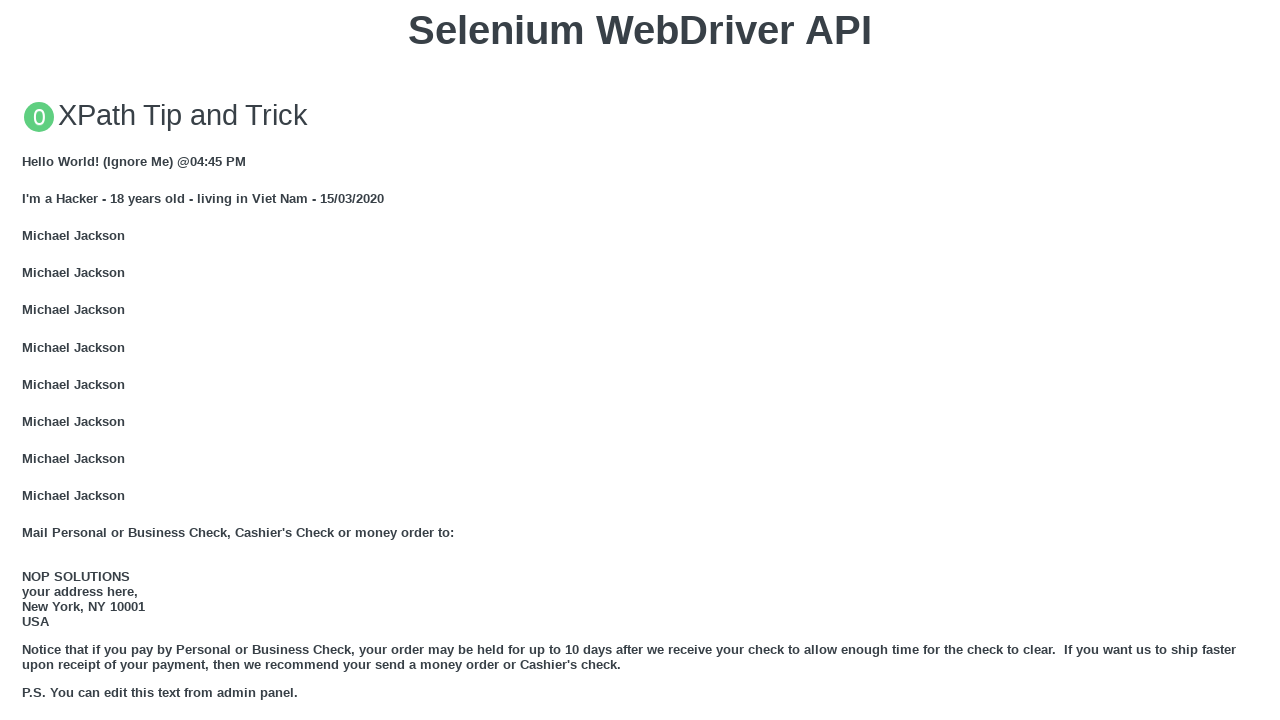

Set up dialog handler to automatically accept alerts
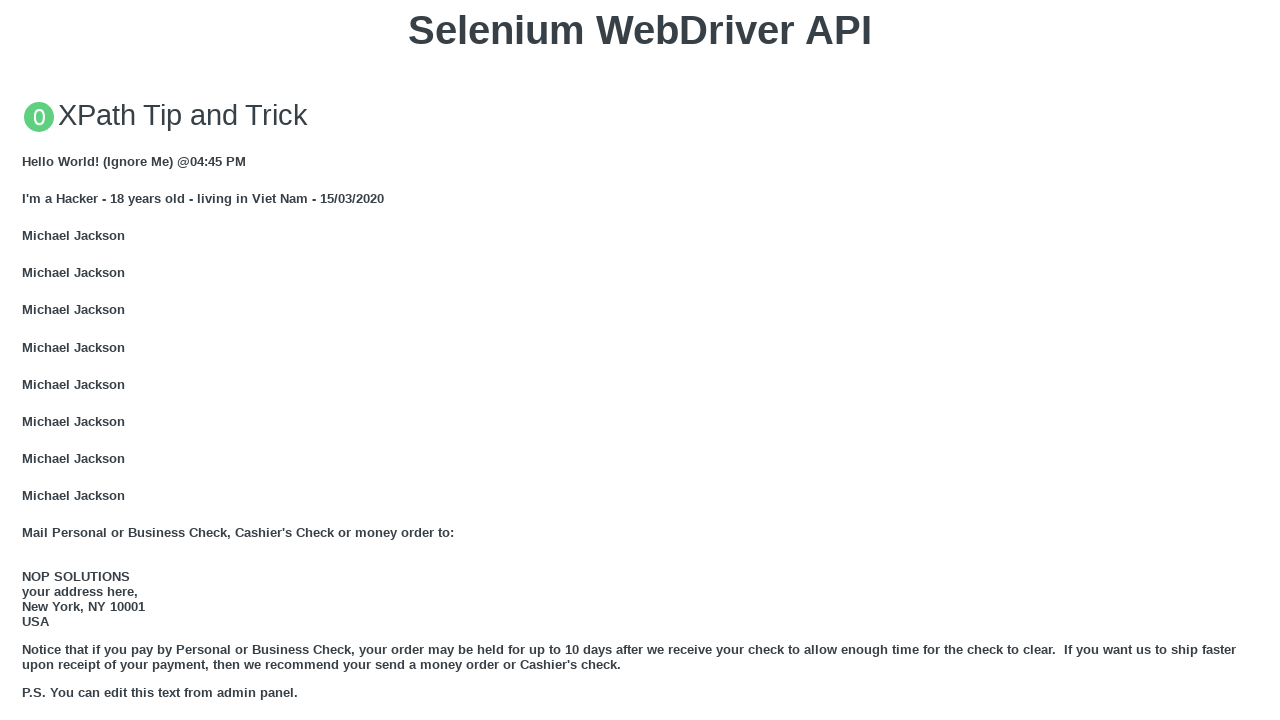

Clicked button to trigger JavaScript alert at (640, 360) on button[onclick='jsAlert()']
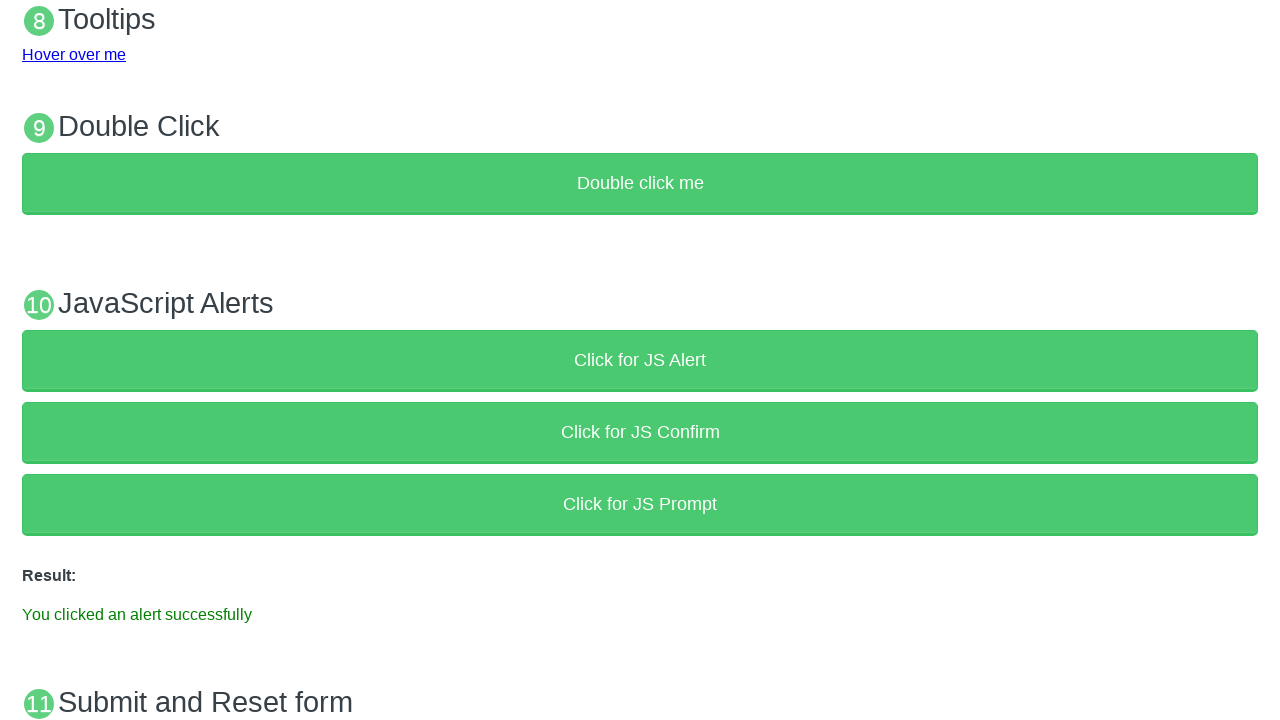

Alert was accepted and success message appeared
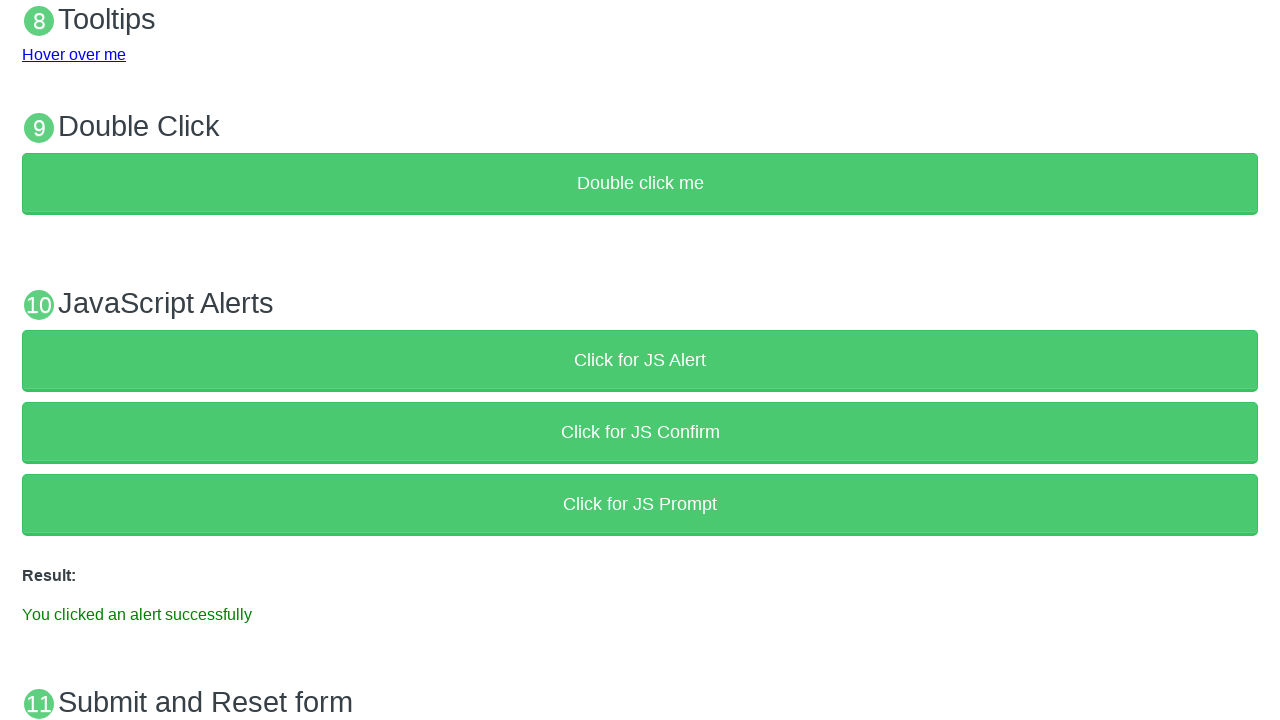

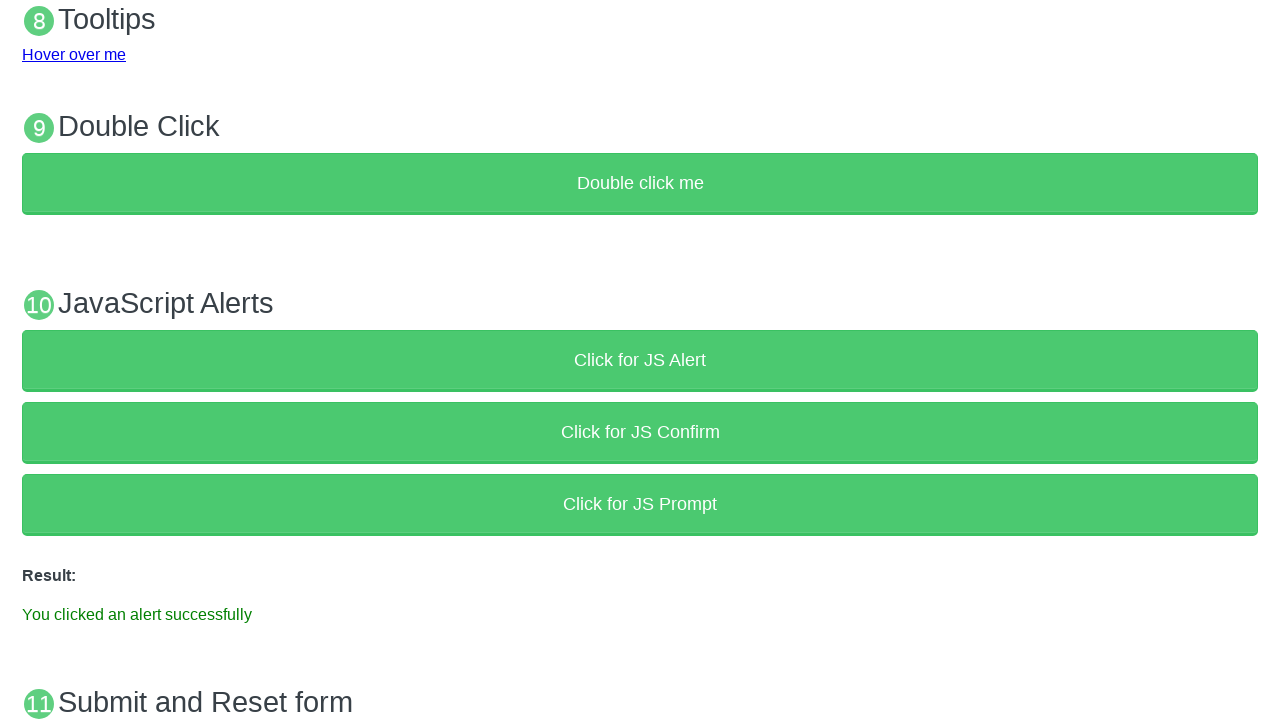